Tests drag-and-drop functionality within an iframe on the jQueryUI droppable demo page. Switches to the demo iframe, performs a drag-and-drop action, switches back to main content, and clicks an "Accept" link.

Starting URL: https://jqueryui.com/droppable/

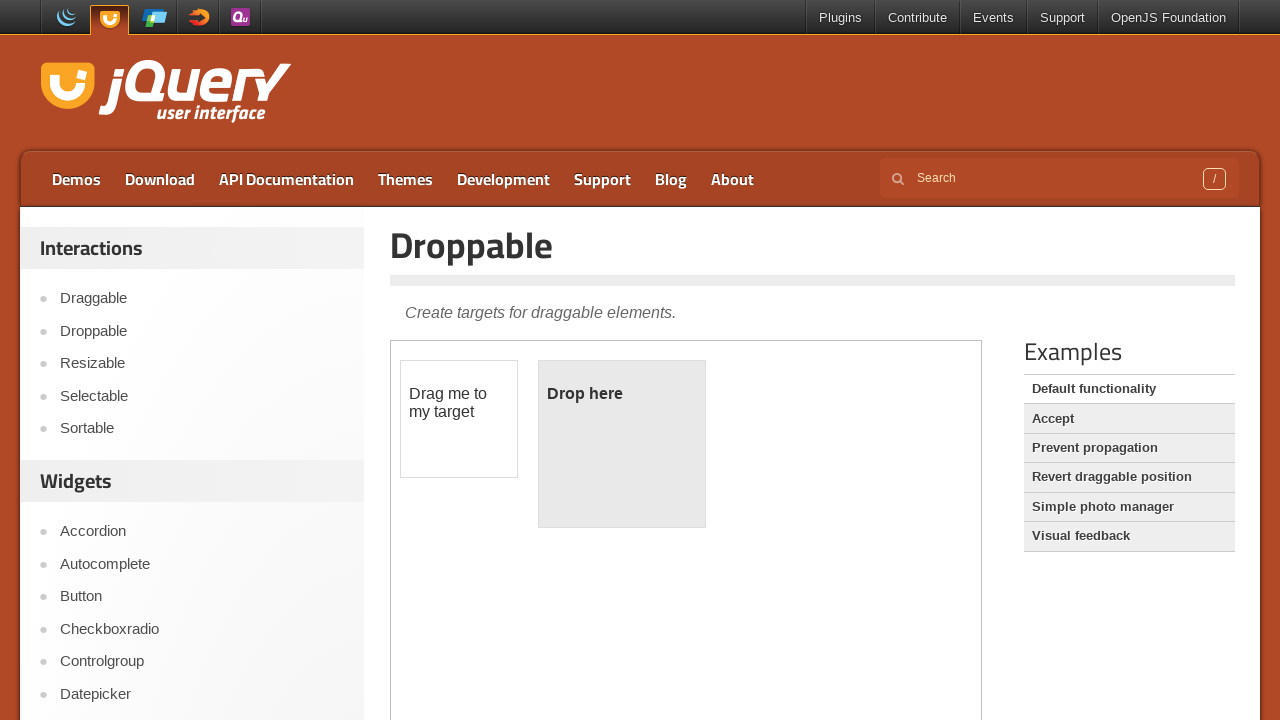

Located demo iframe
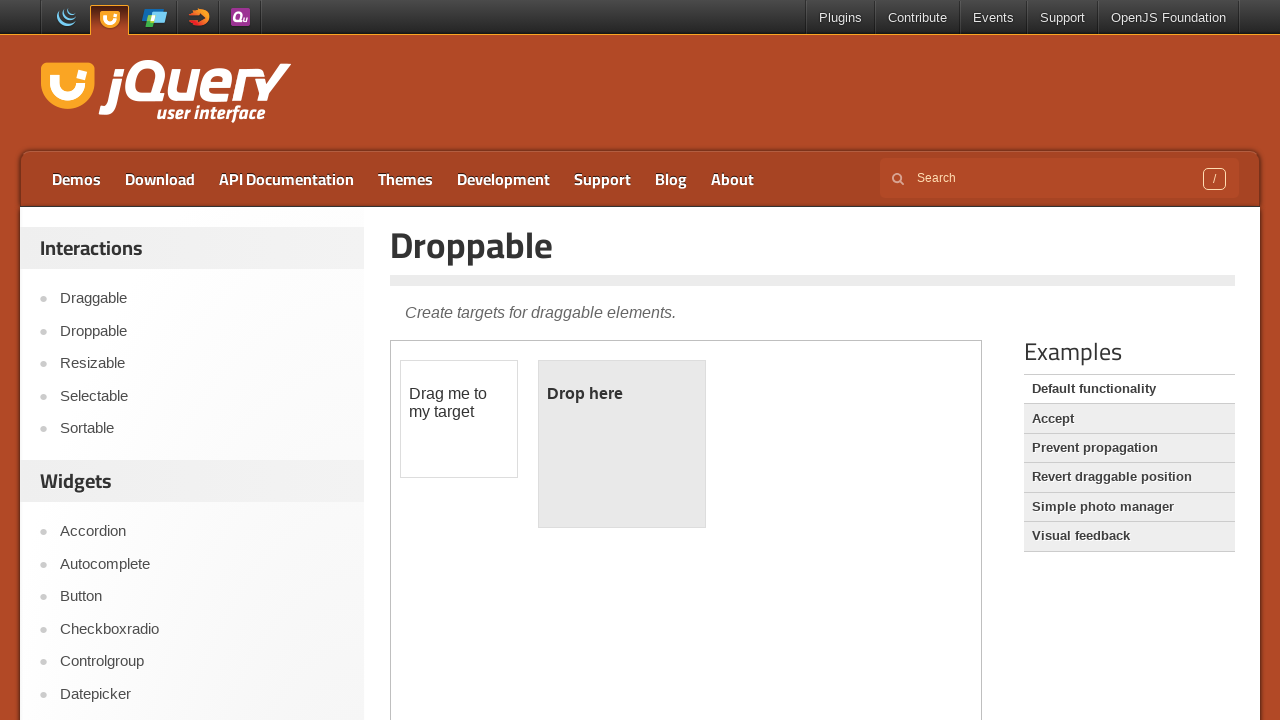

Located draggable element within iframe
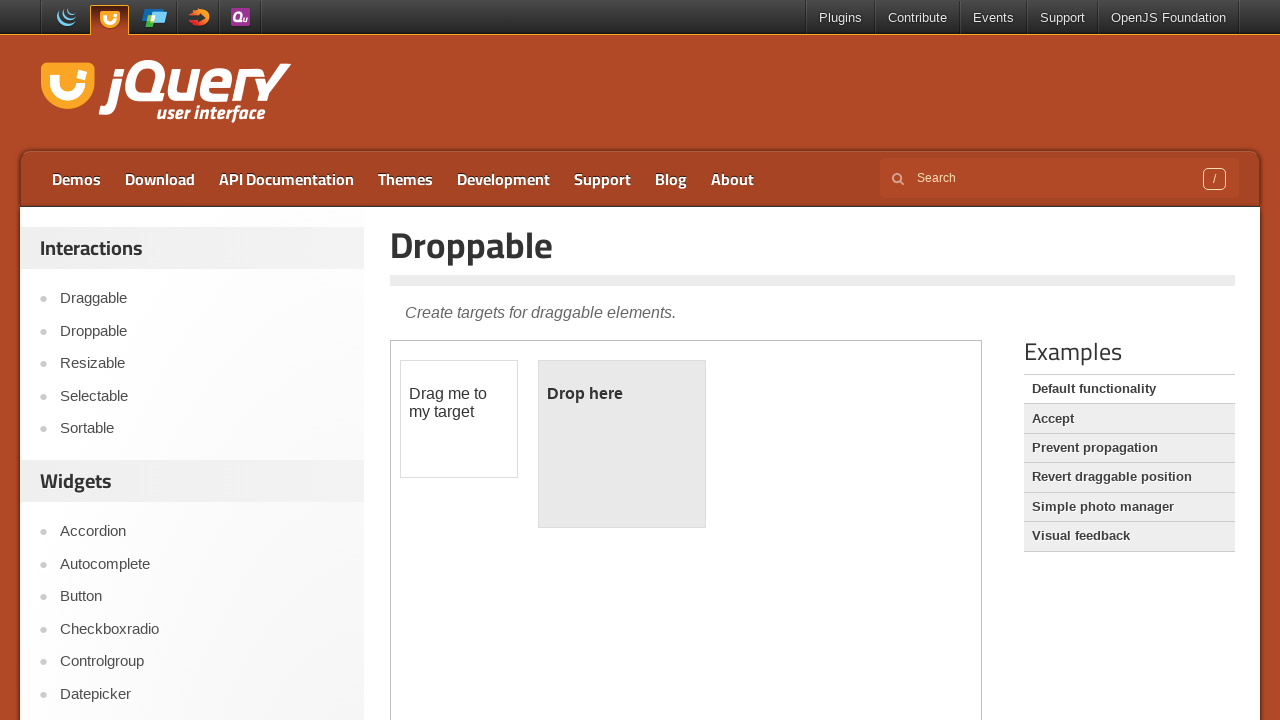

Located droppable element within iframe
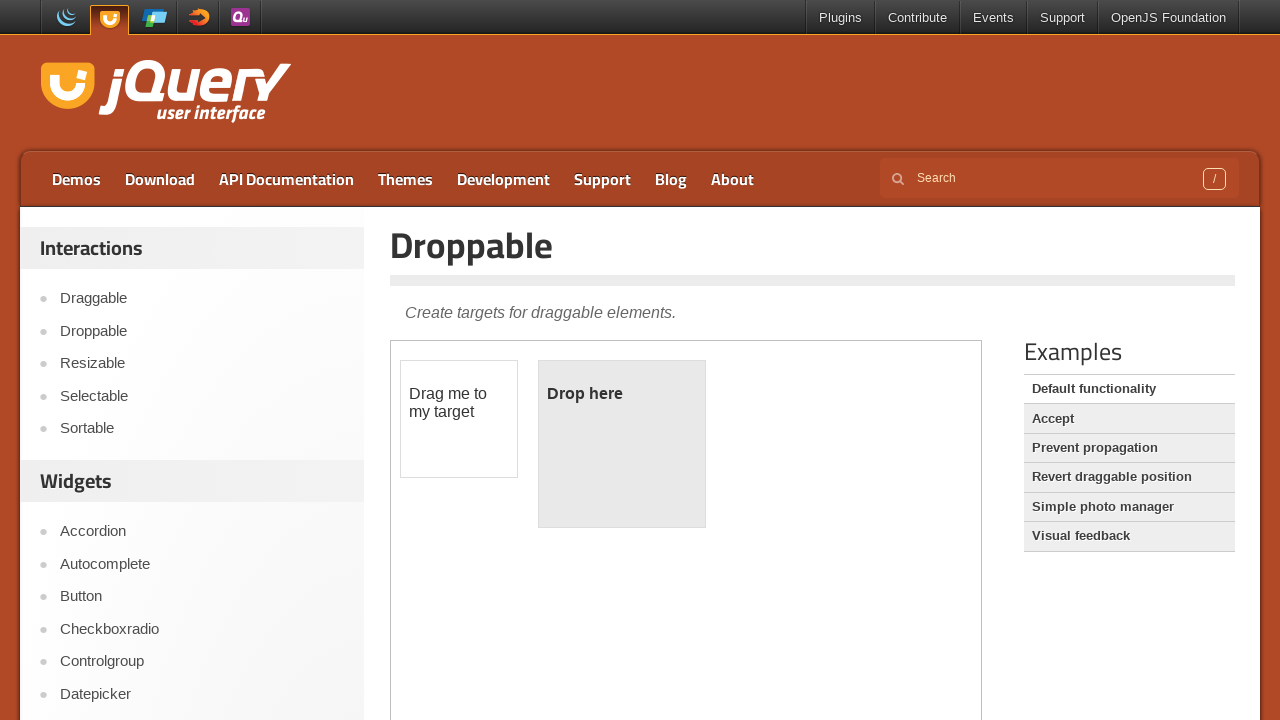

Dragged draggable element to droppable element within iframe at (622, 444)
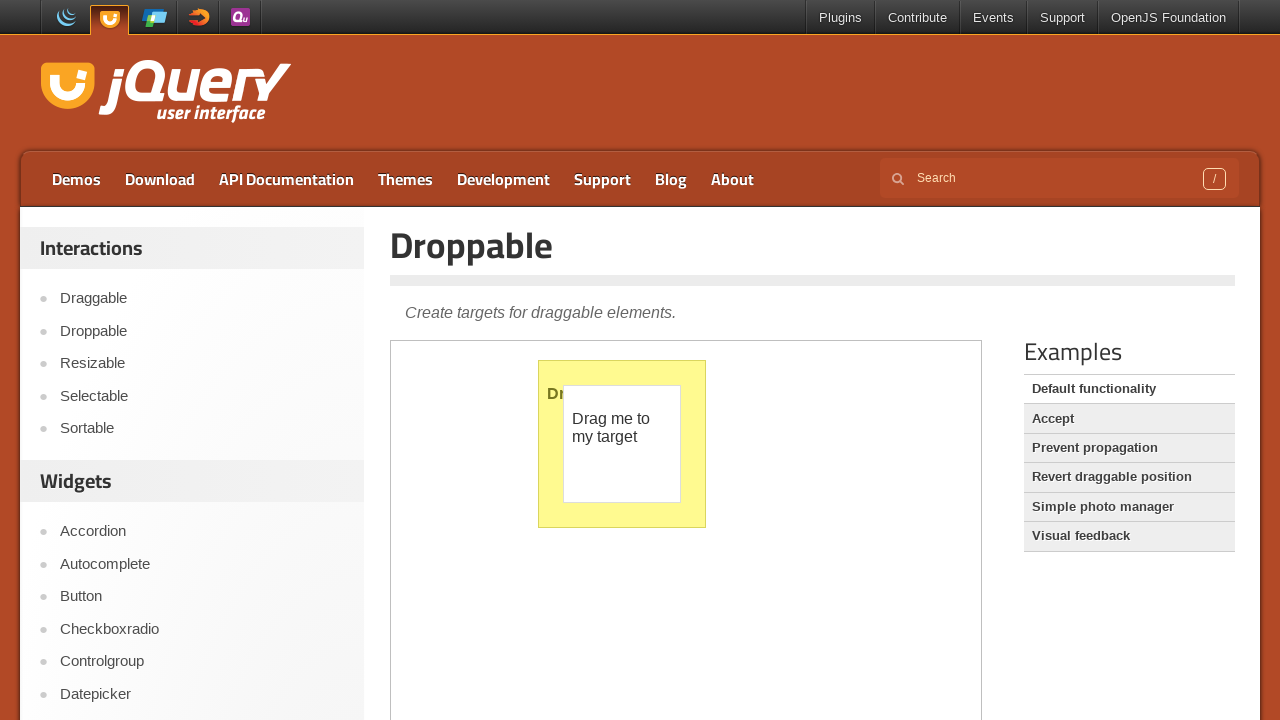

Clicked Accept link in main content at (1129, 419) on text=Accept
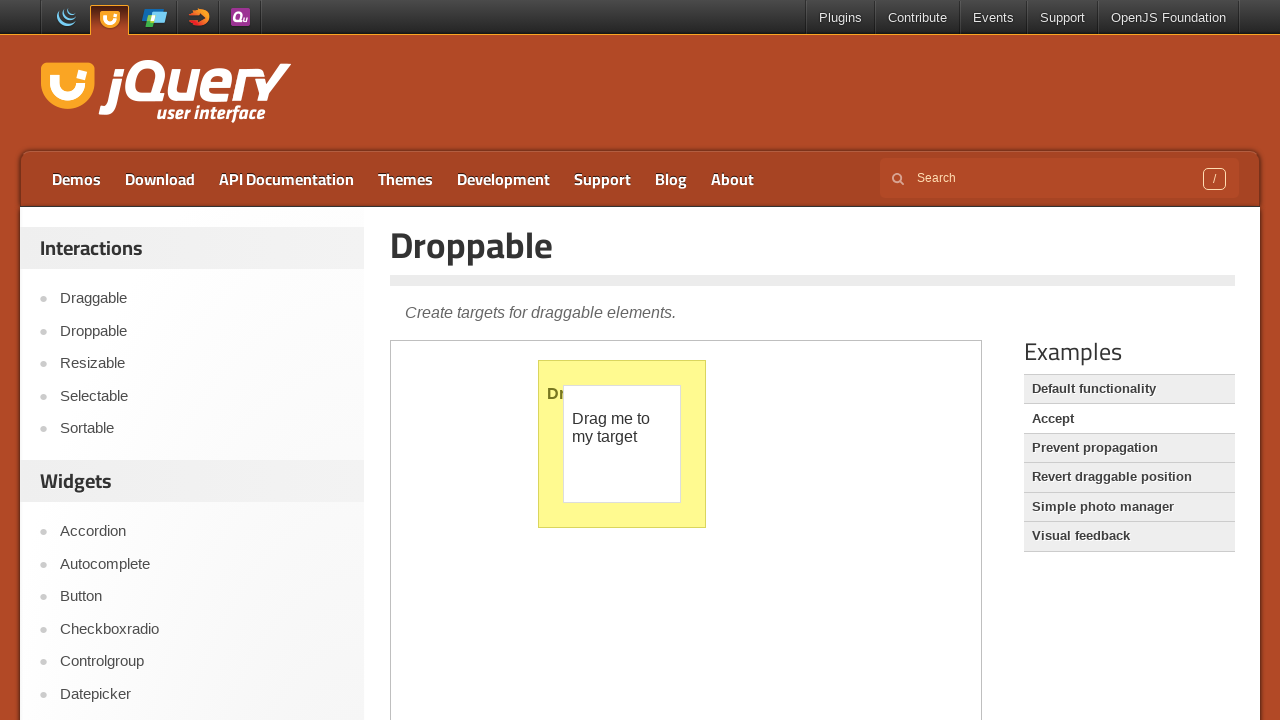

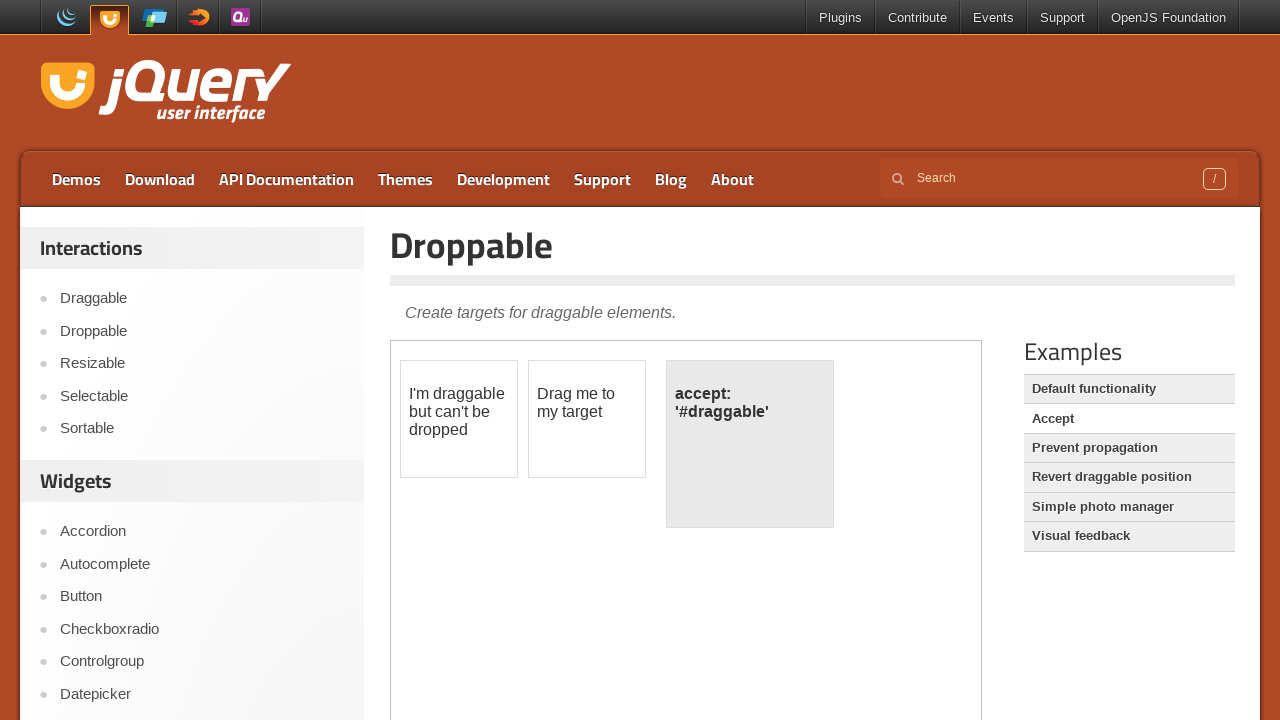